Tests browser backward navigation by navigating to Ola Cabs website and then triggering the browser's back navigation action.

Starting URL: https://www.olacabs.com/

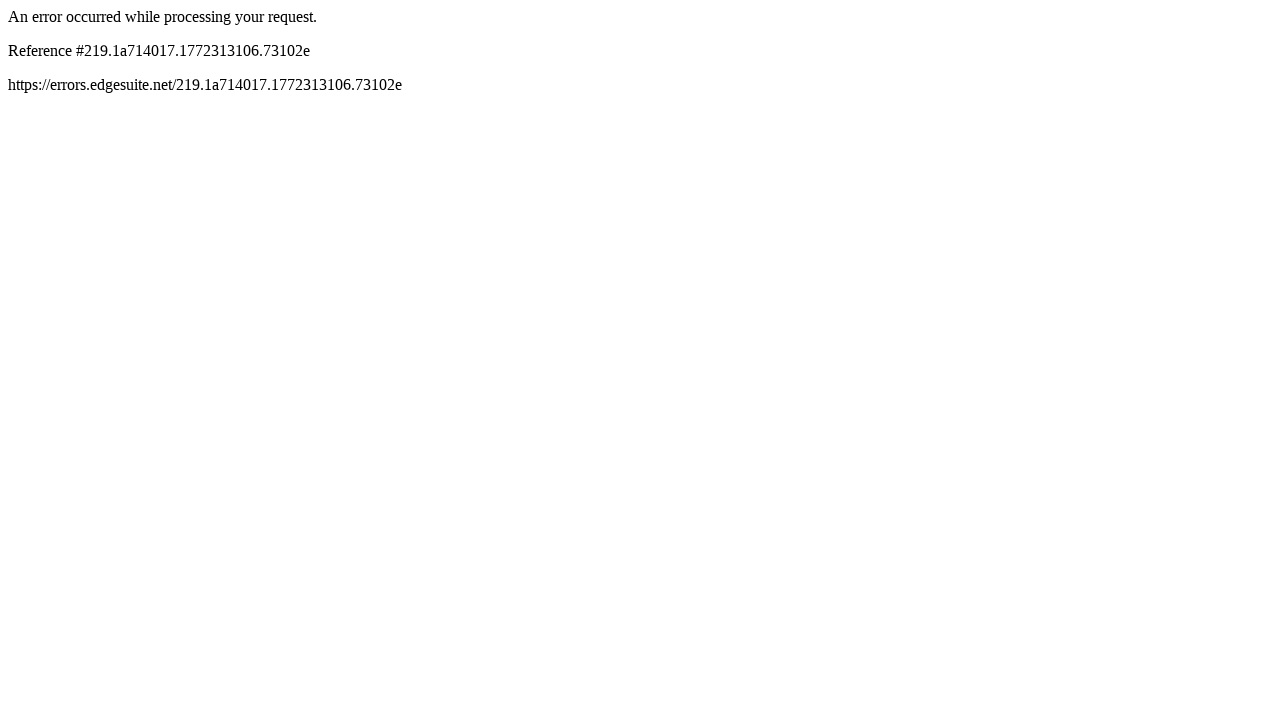

Navigated back using browser back button
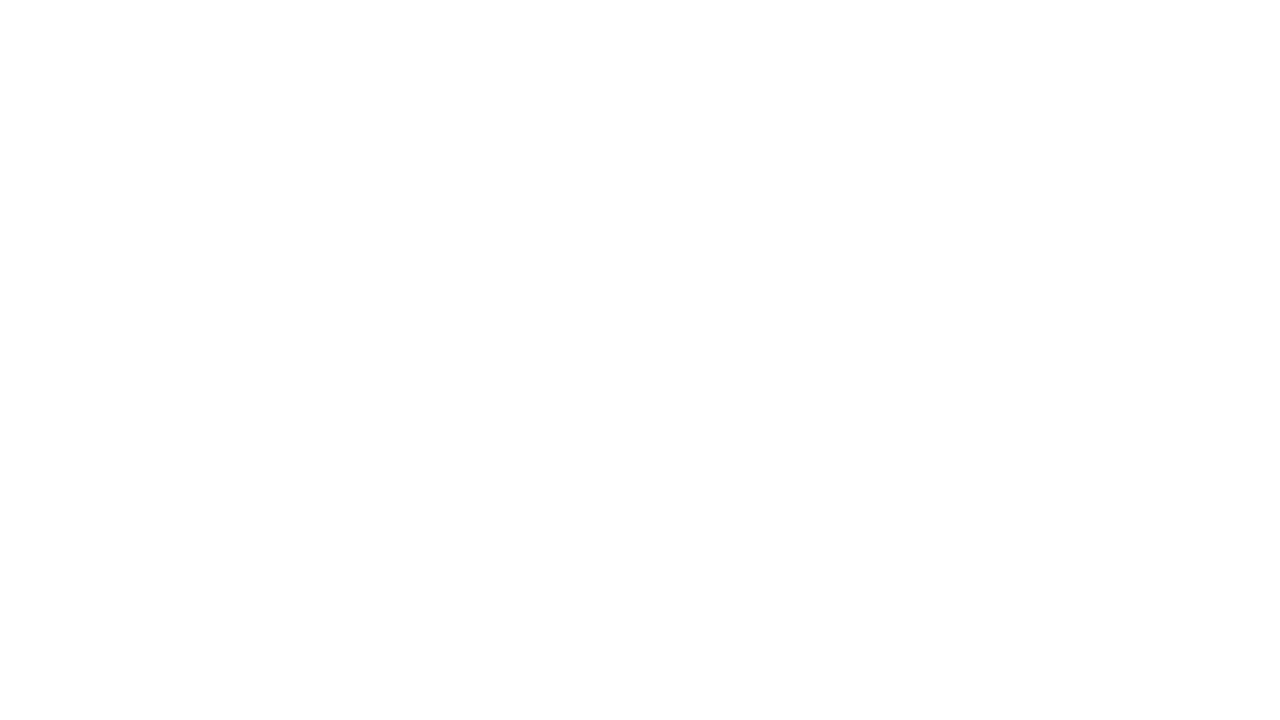

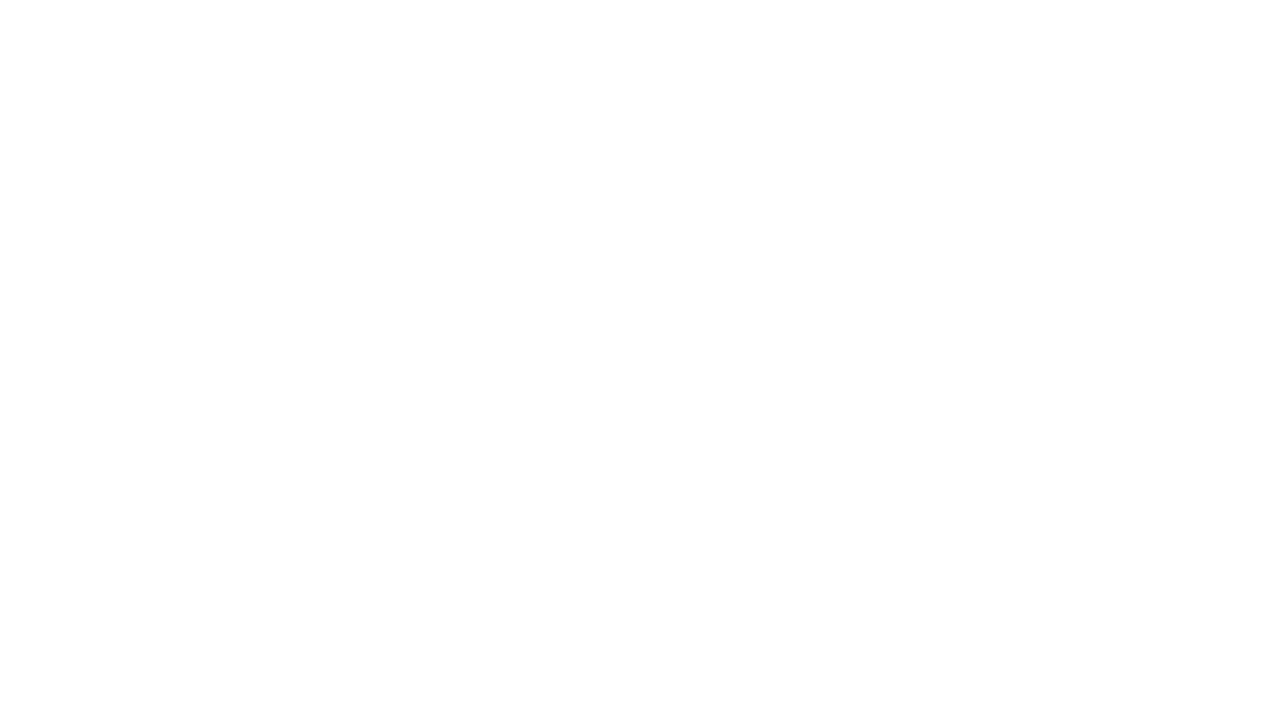